Tests right-click context menu functionality by right-clicking on an element, selecting "Paste" from the context menu, and verifying the alert message that appears.

Starting URL: http://swisnl.github.io/jQuery-contextMenu/demo.html

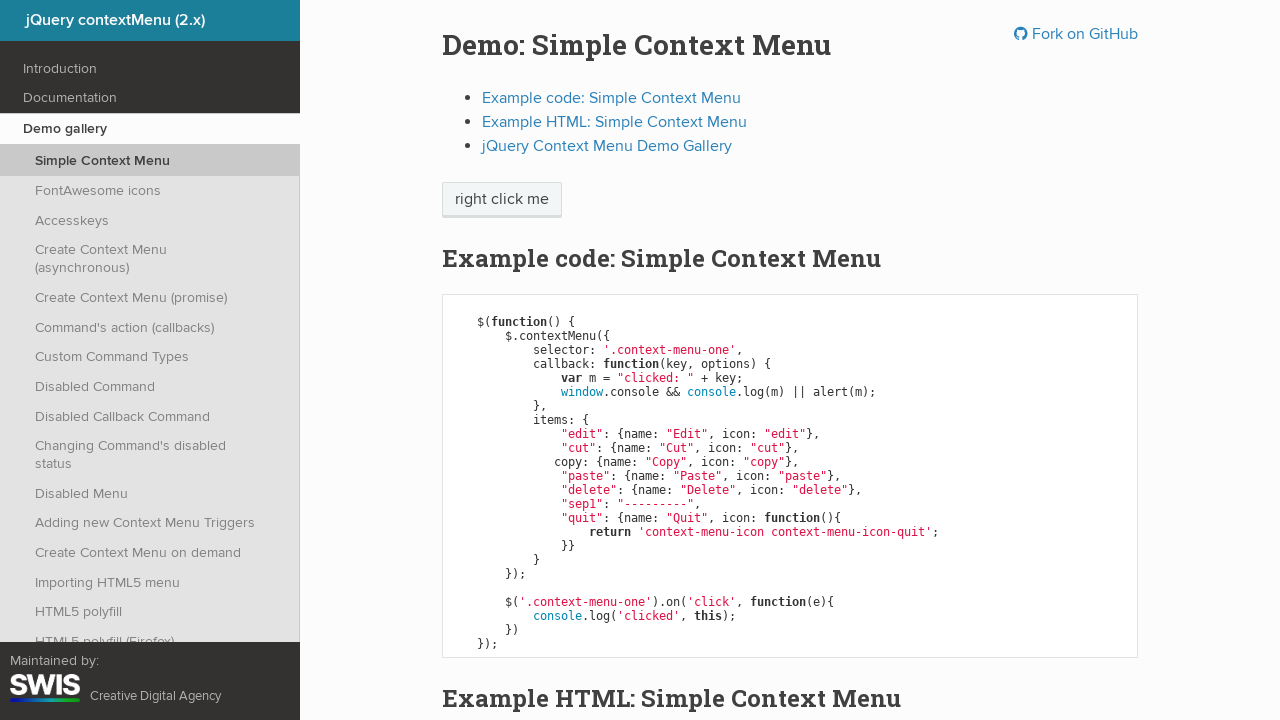

Verified page title is 'jQuery contextMenu (2.x)'
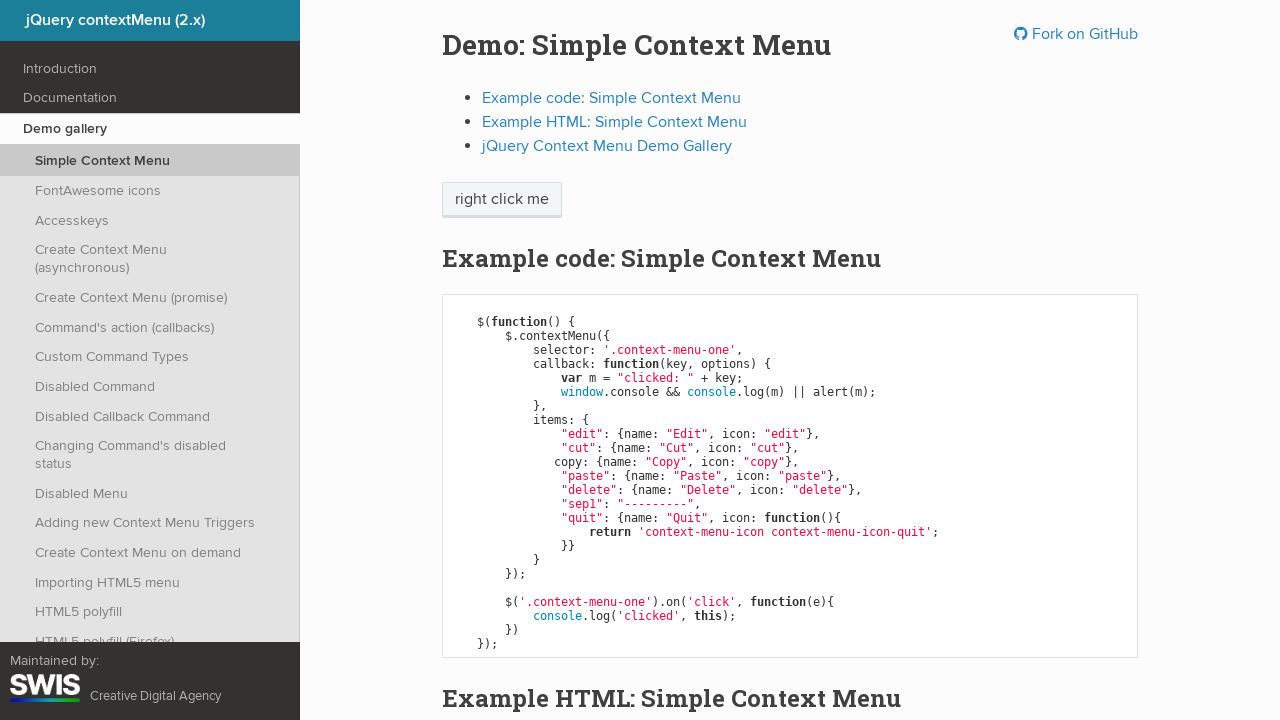

Right-clicked on element containing text 'right' at (502, 200) on xpath=//span[contains(text(),'right')]
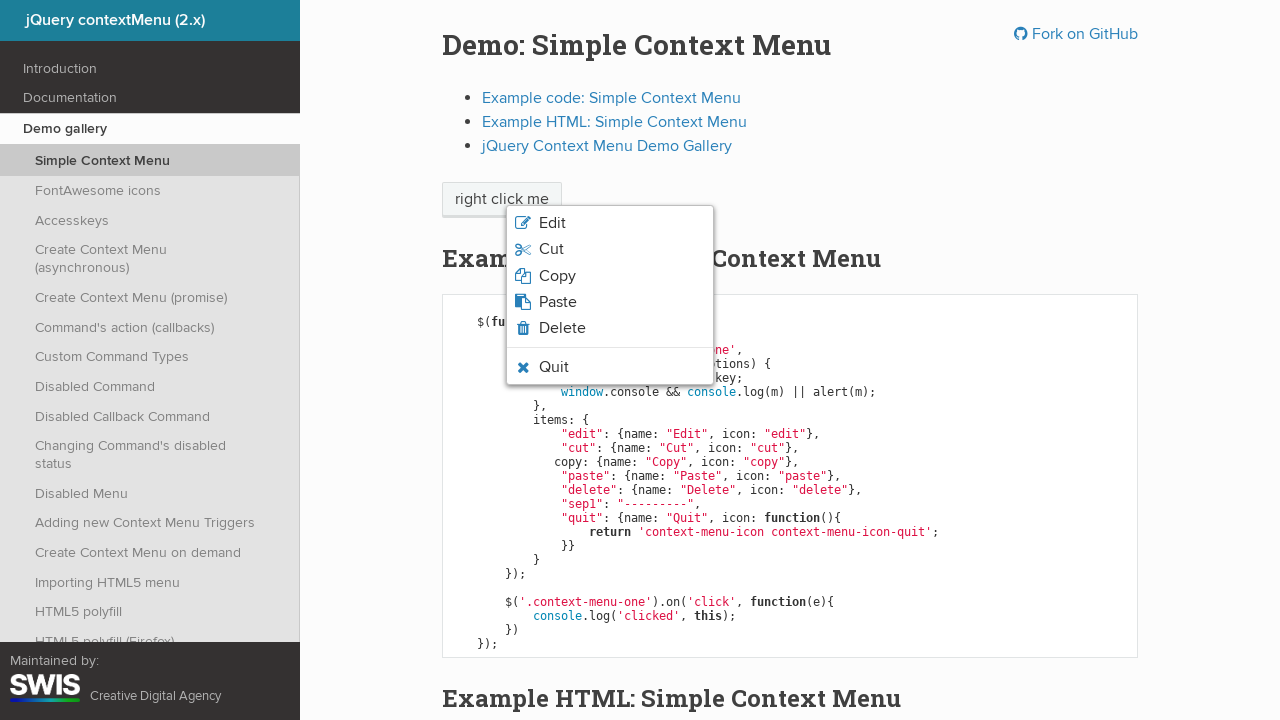

Clicked 'Paste' option from context menu at (558, 302) on xpath=//li/span[contains(text(),'Paste')]
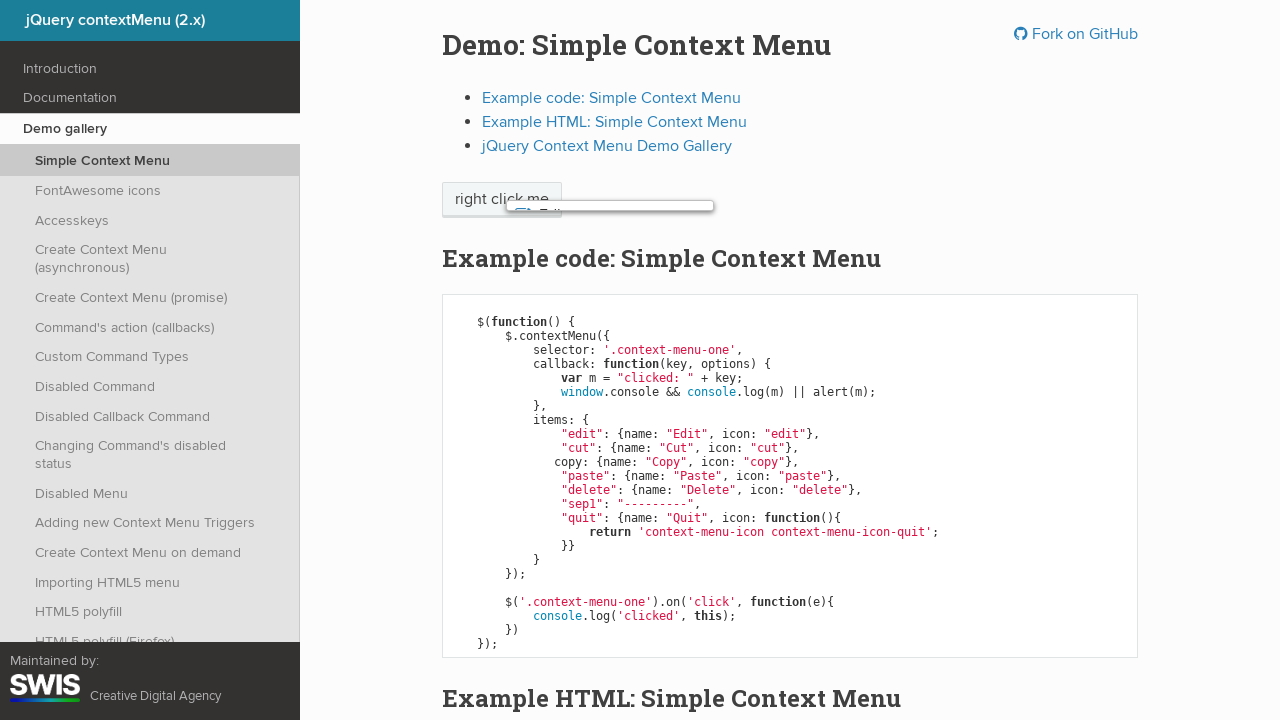

Attached dialog handler to page
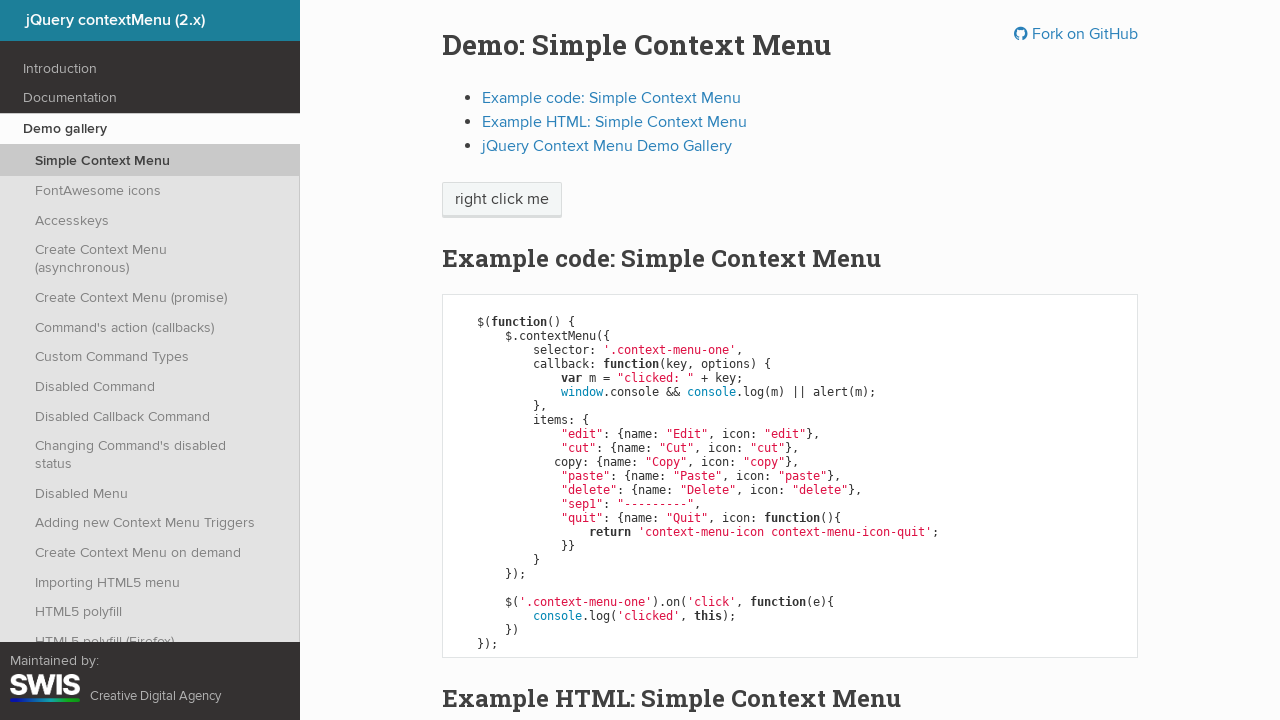

Right-clicked on element again to trigger dialog at (502, 200) on xpath=//span[contains(text(),'right')]
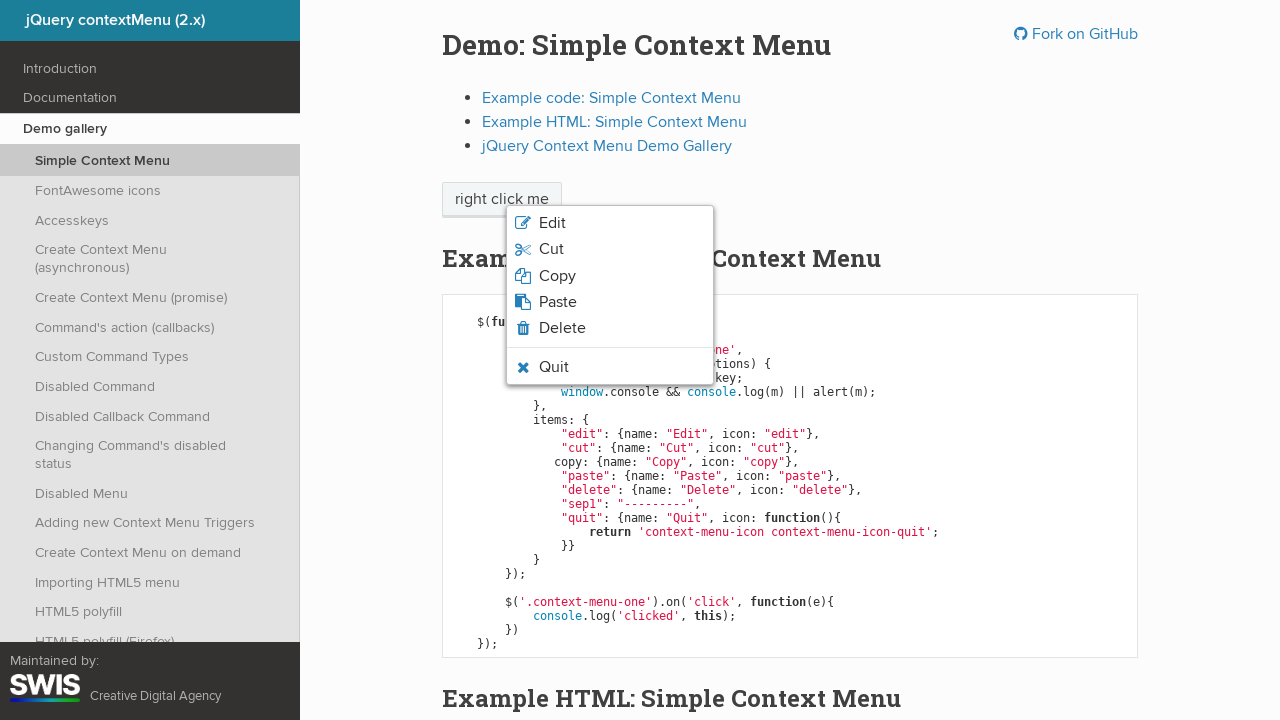

Clicked 'Paste' option again to display alert at (558, 302) on xpath=//li/span[contains(text(),'Paste')]
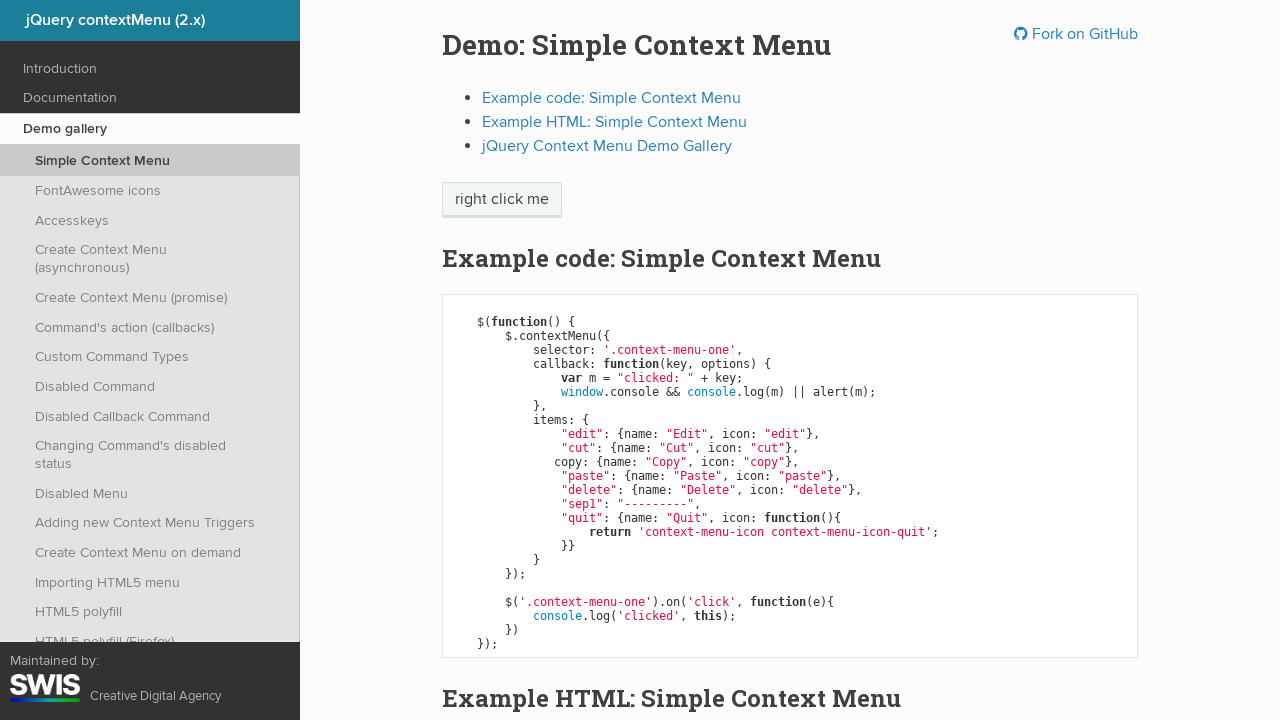

Waited 500ms for dialog to be handled
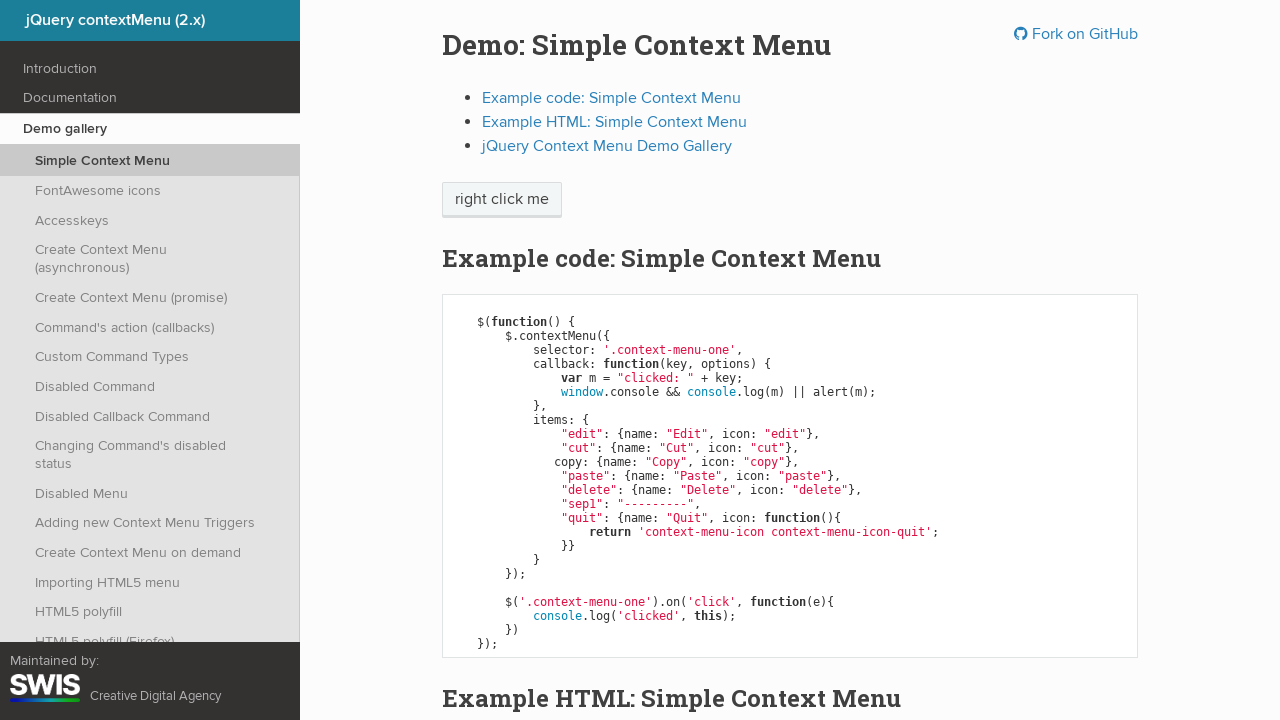

Verified alert message is 'clicked: paste'
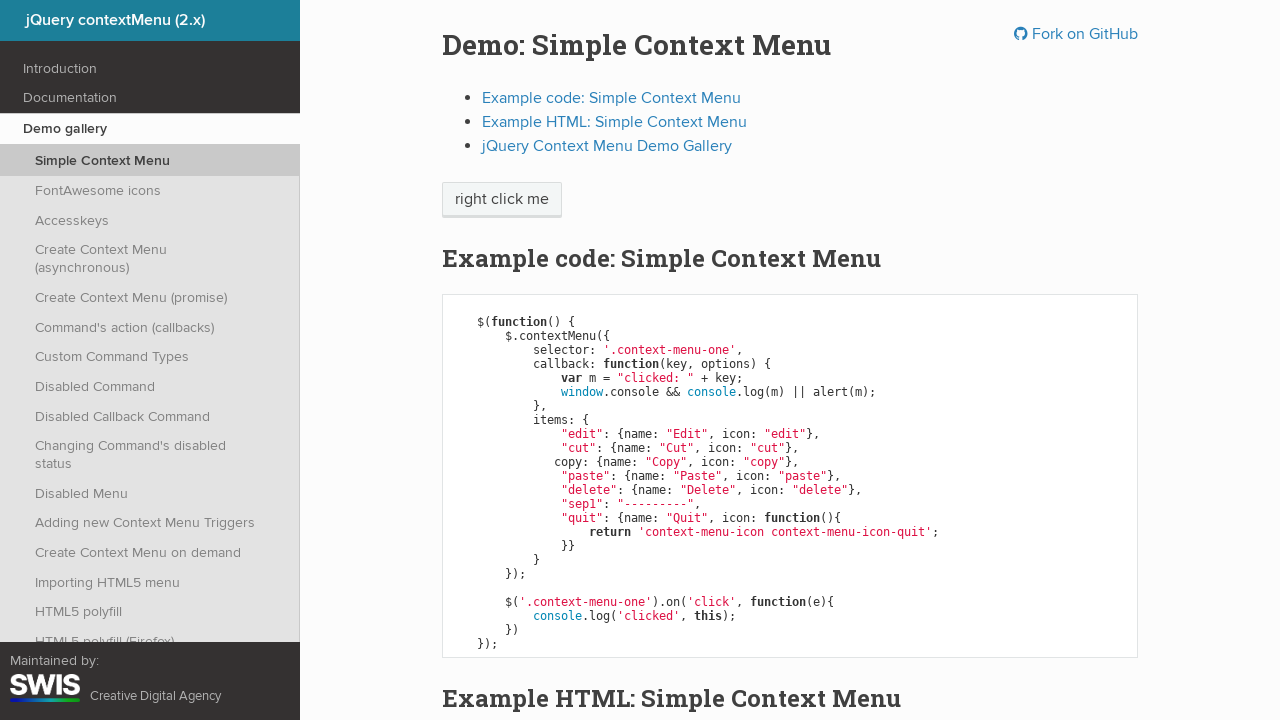

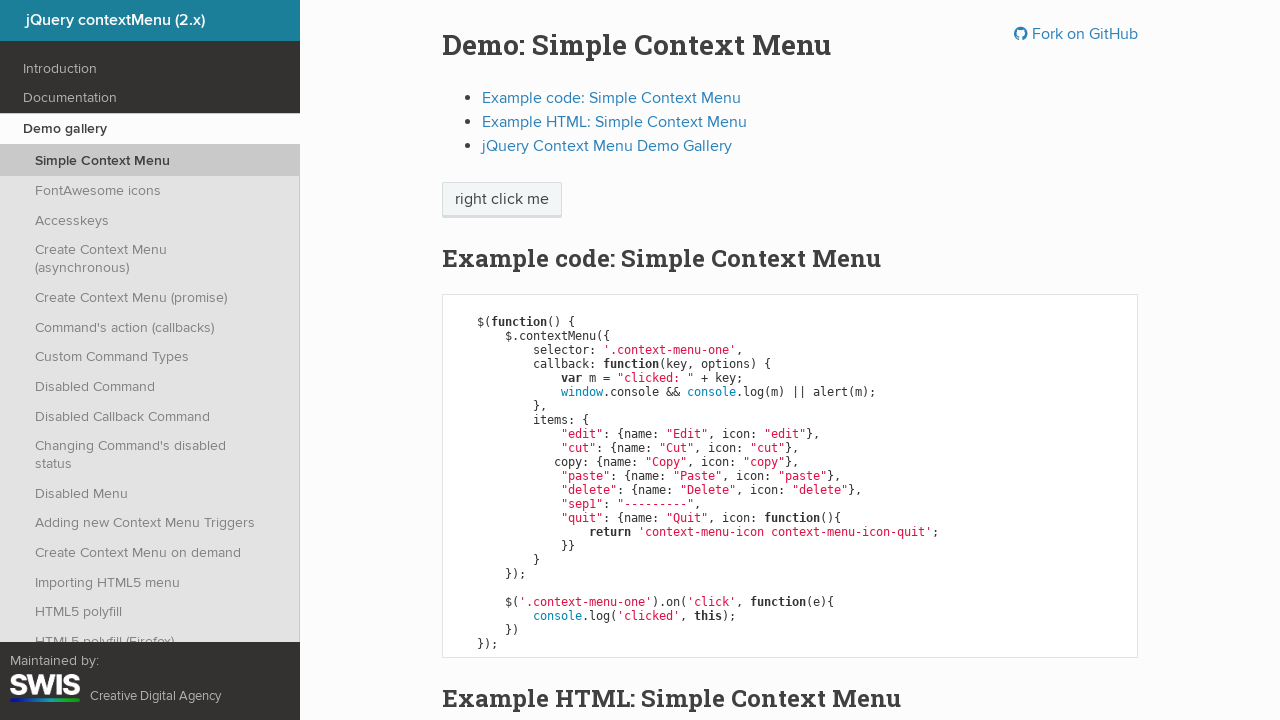